Tests education radio button selection to verify only one can be selected at a time

Starting URL: https://formy-project.herokuapp.com/form

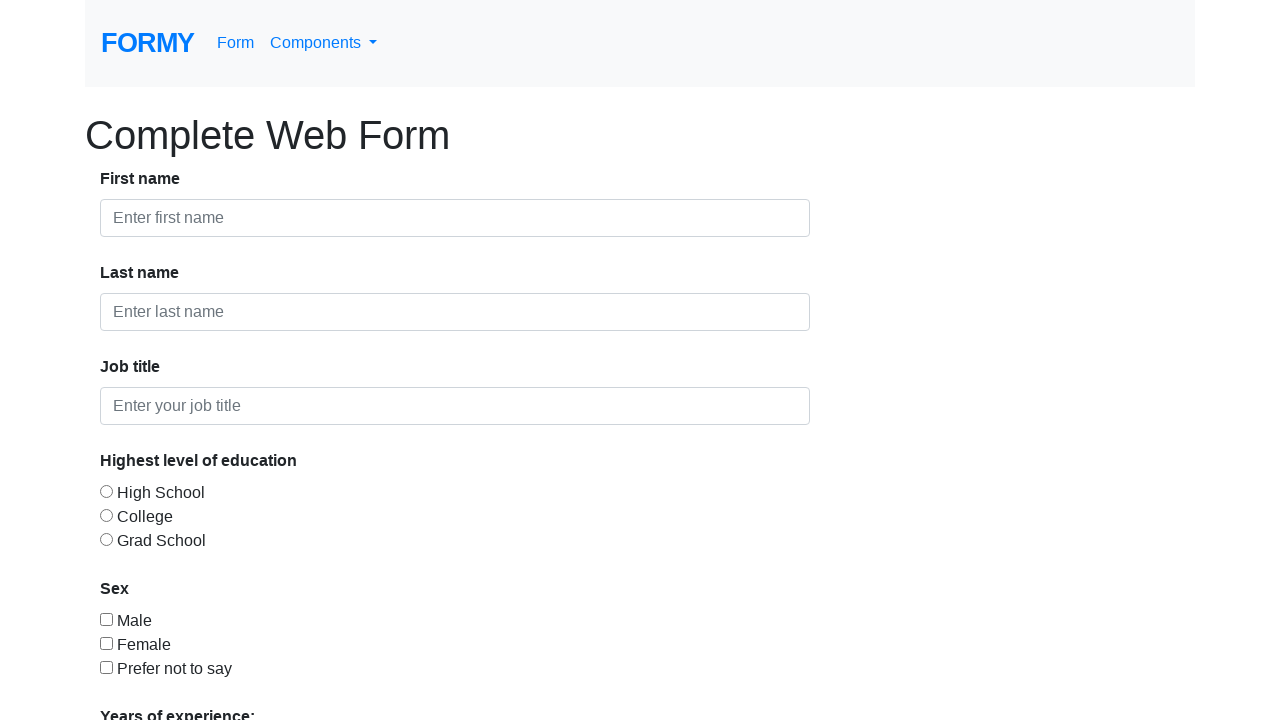

Clicked first education radio button at (106, 491) on #radio-button-1
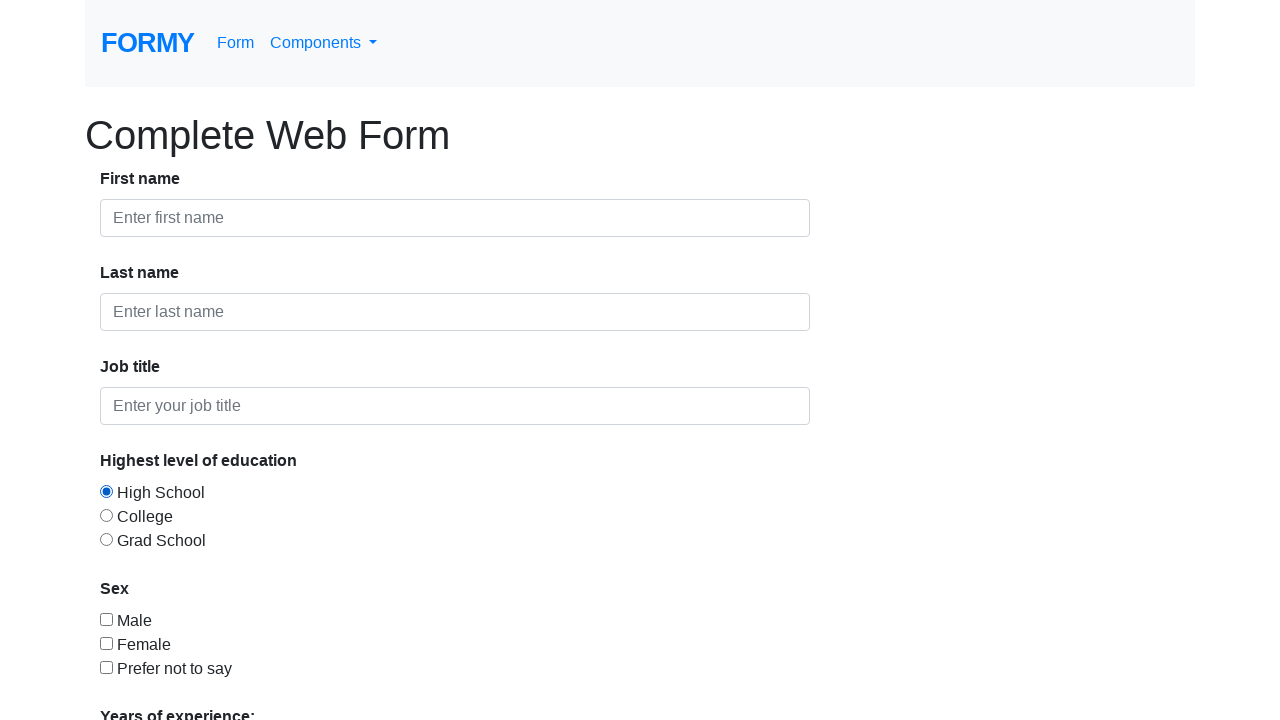

Clicked second education radio button at (106, 515) on #radio-button-2
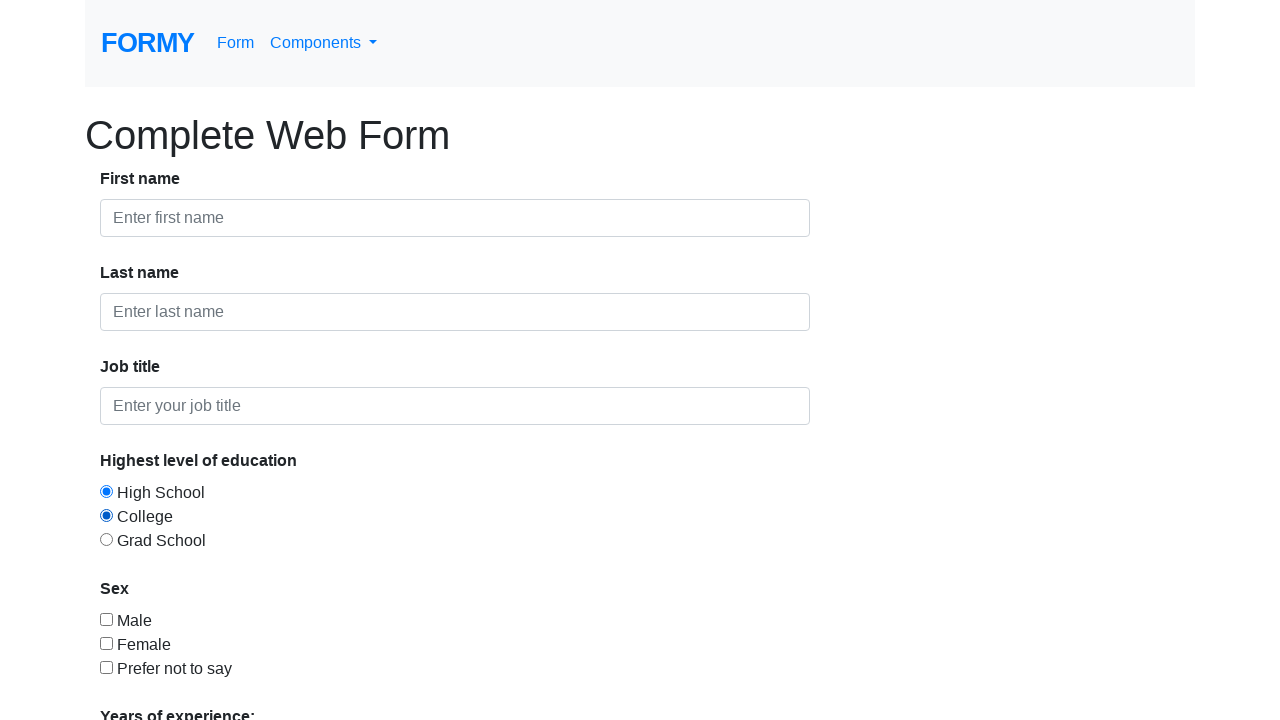

Clicked third education radio button at (106, 539) on #radio-button-3
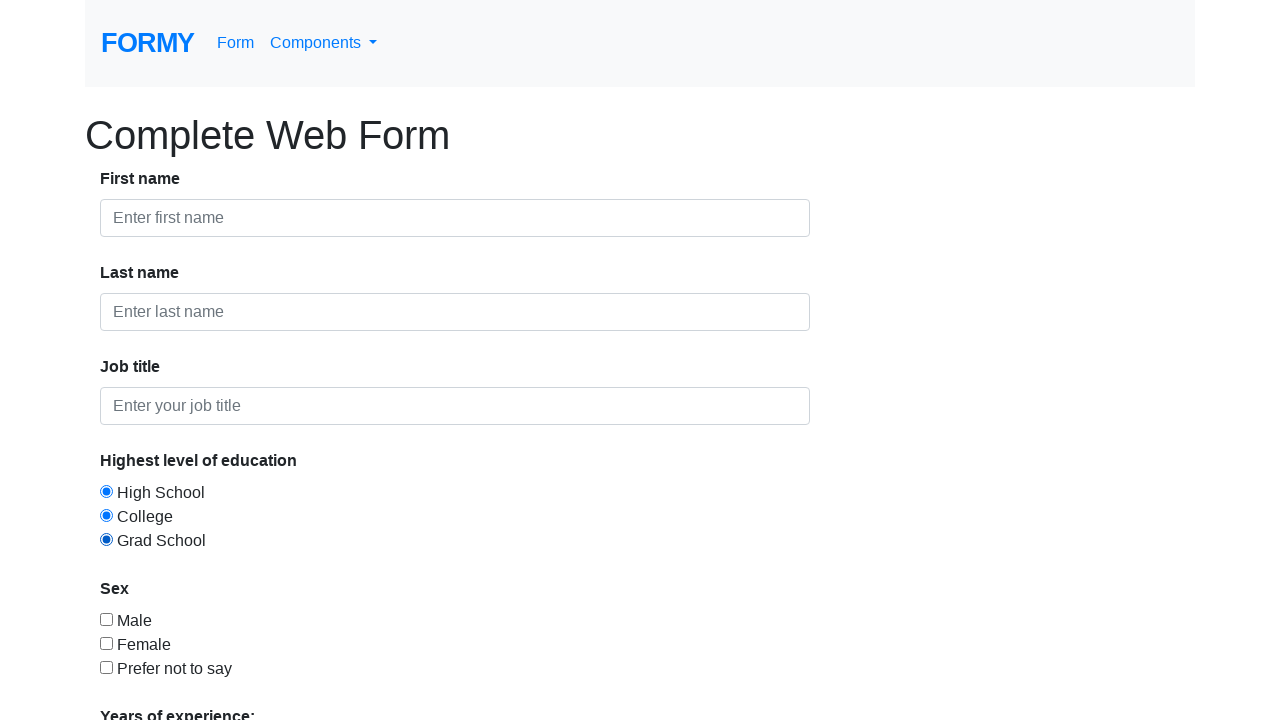

Clicked first education radio button again to verify selection at (106, 491) on #radio-button-1
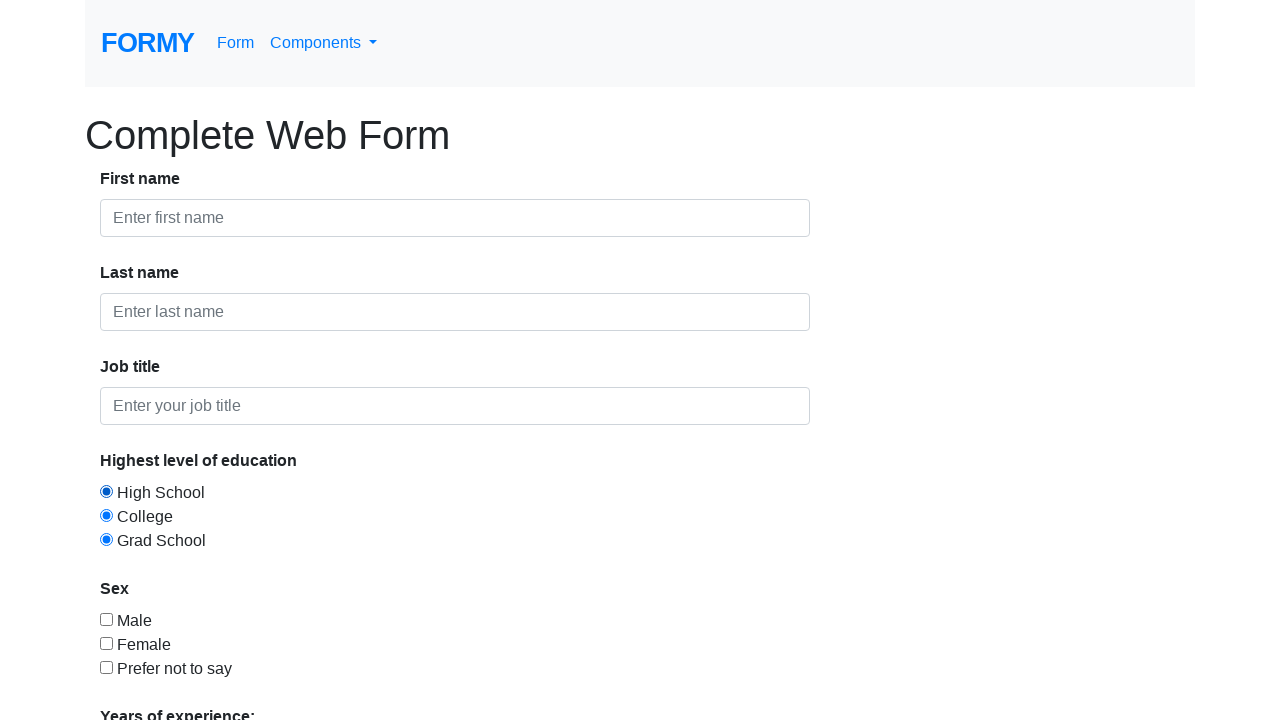

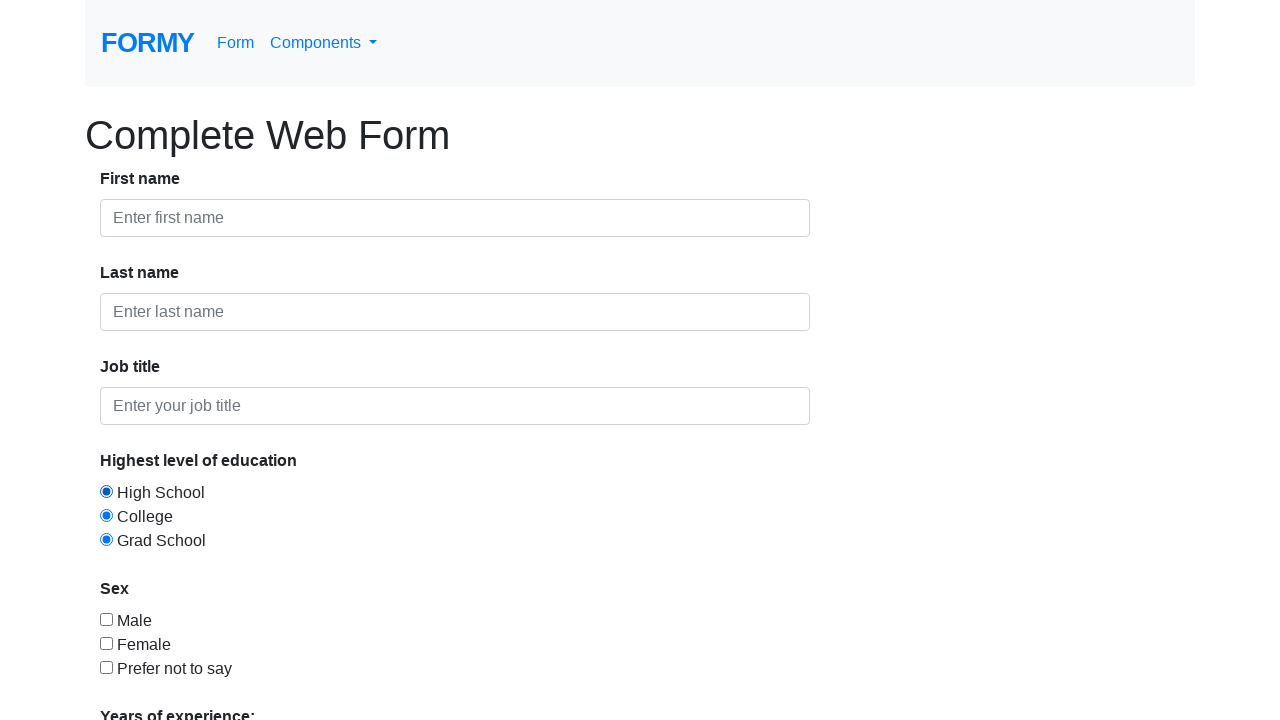